Tests clicking the adder button and verifying a new box appears with a thread sleep wait

Starting URL: https://www.selenium.dev/selenium/web/dynamic.html

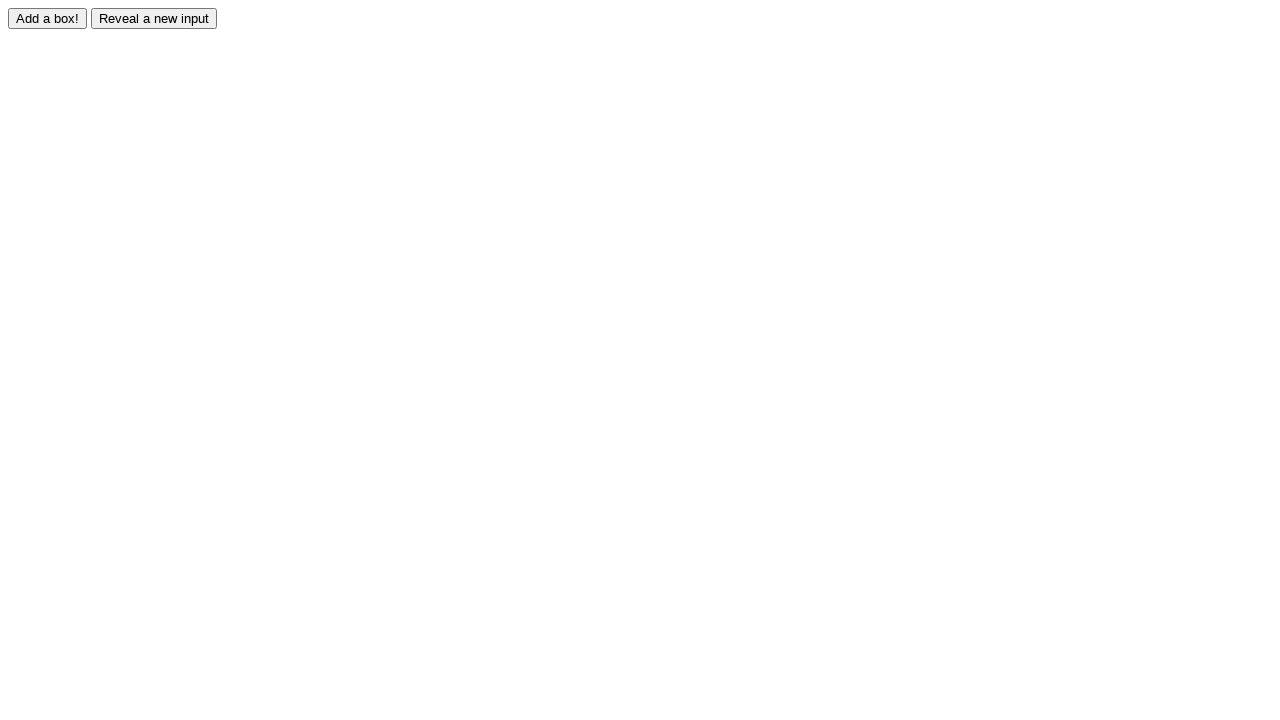

Clicked the adder button to add a new box at (48, 18) on xpath=//input[@id='adder']
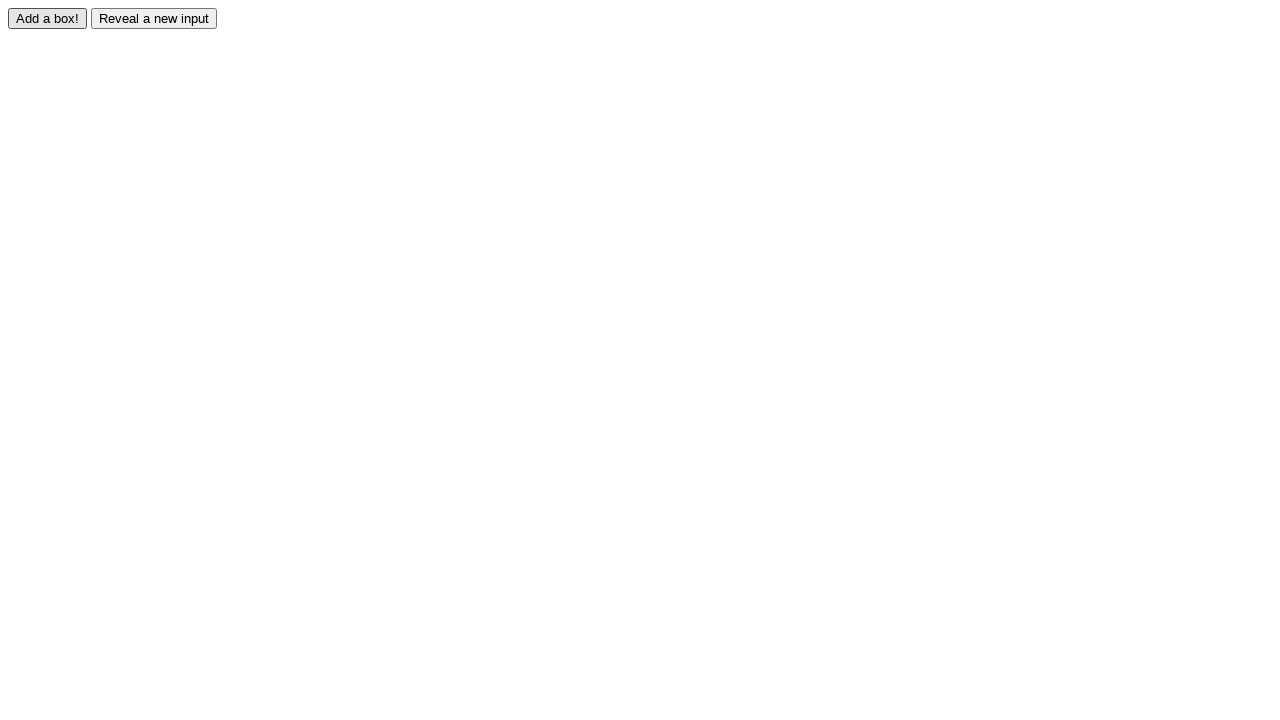

Waited 3 seconds for new box to appear
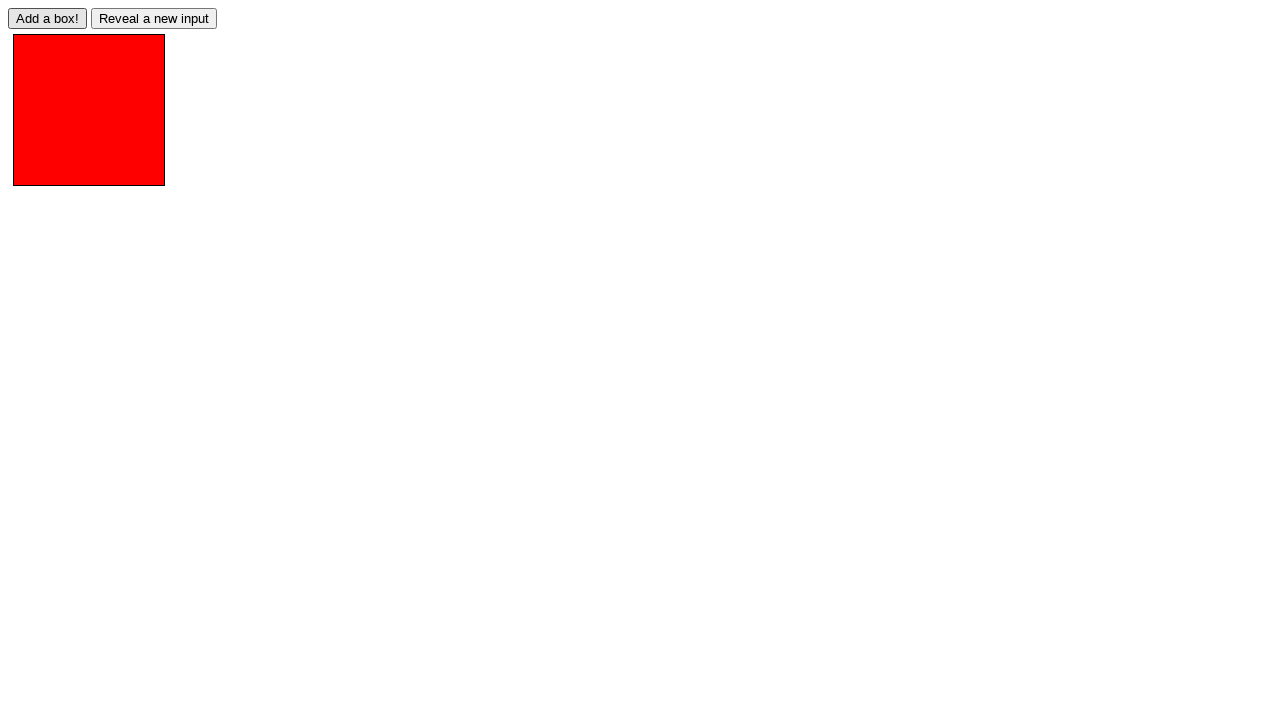

Verified new box element is visible
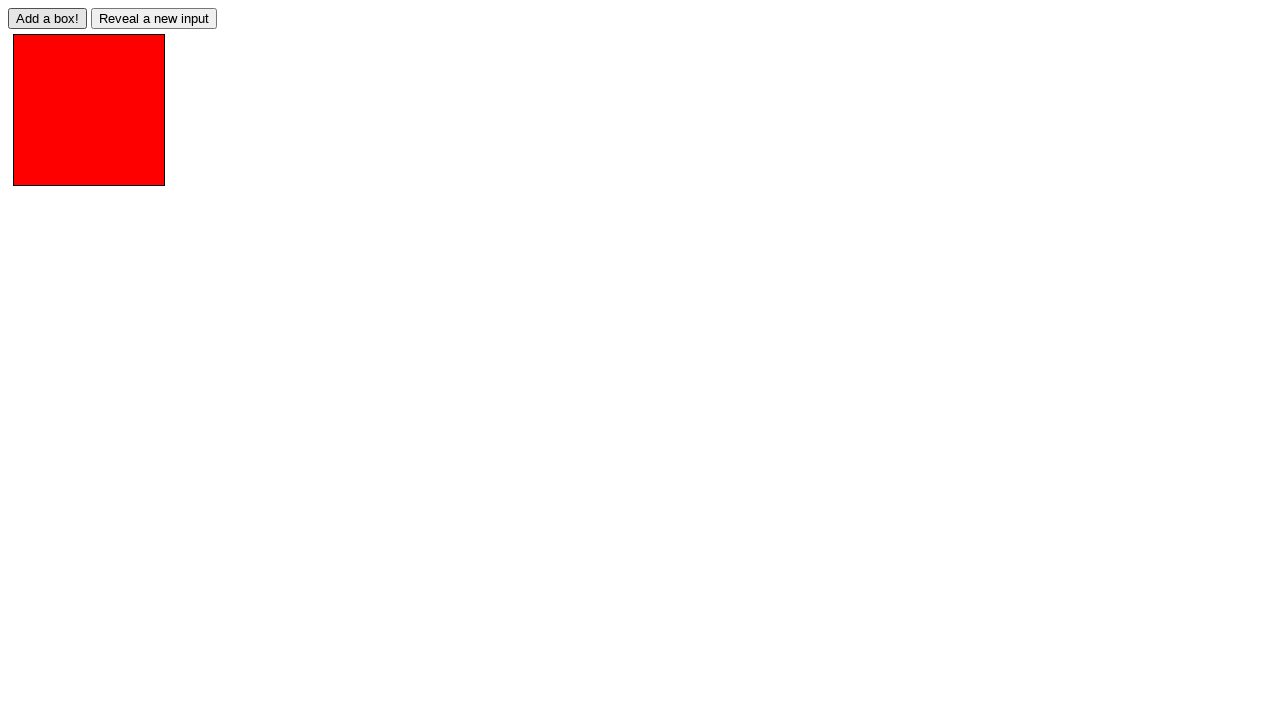

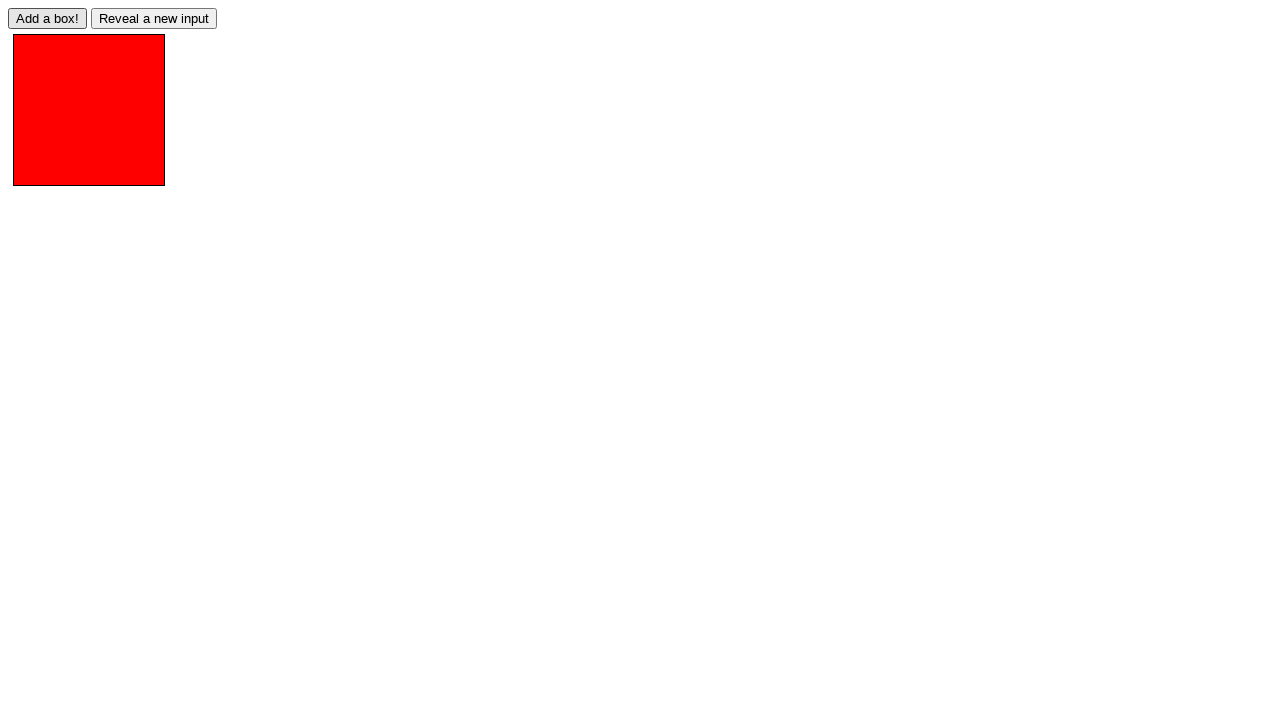